Tests various UI interactions including hiding/showing elements, handling dialog popups, hovering over elements, and interacting with iframes to click links and verify text content

Starting URL: https://rahulshettyacademy.com/AutomationPractice/

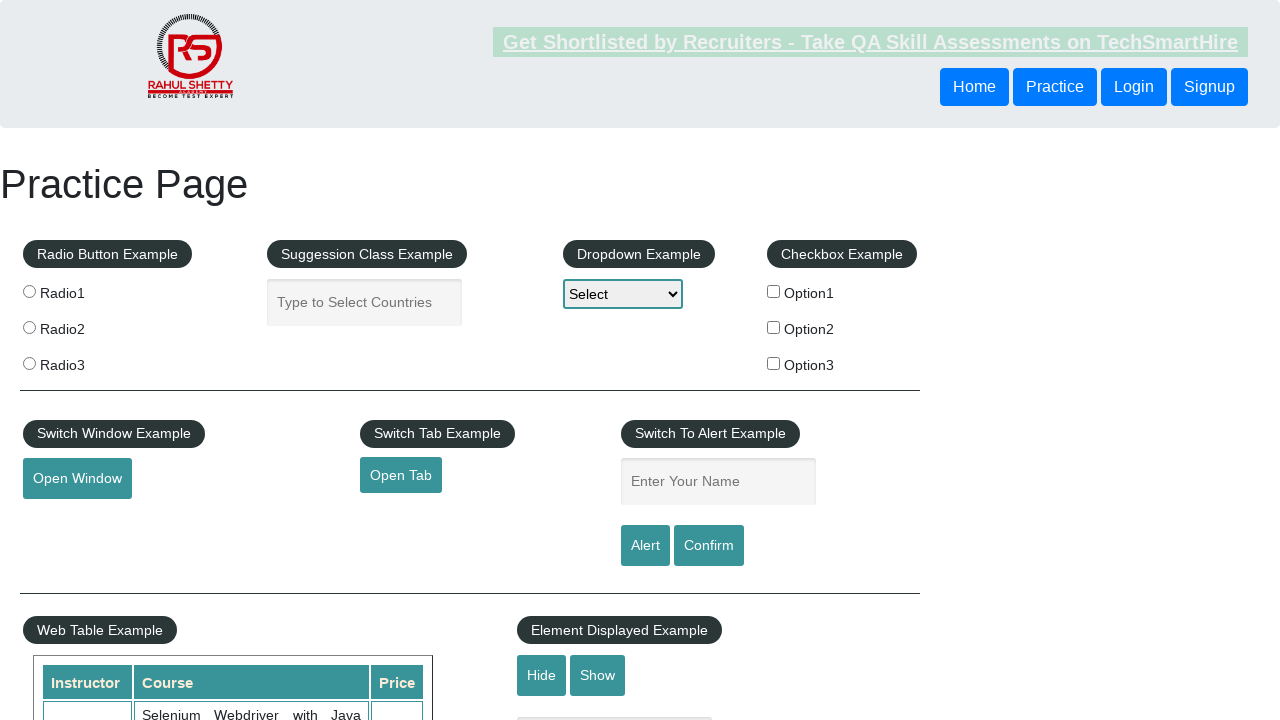

Verified text element is visible
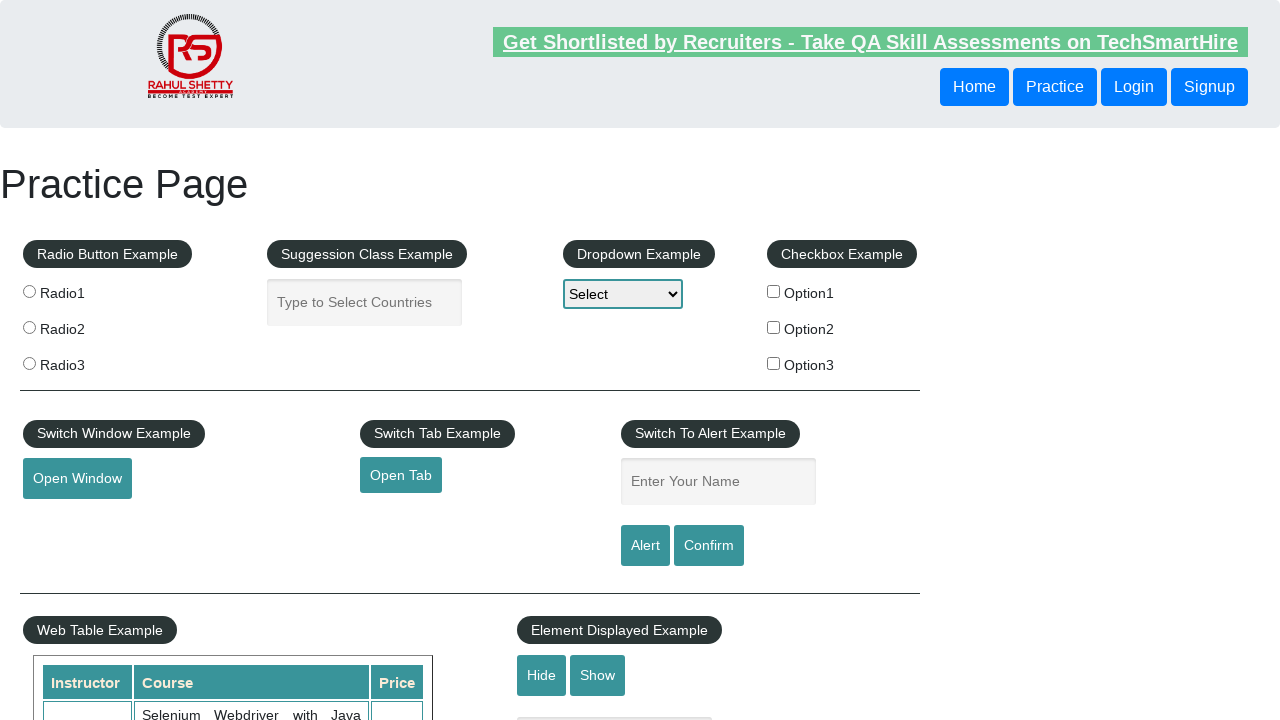

Clicked hide button to hide text element at (542, 675) on #hide-textbox
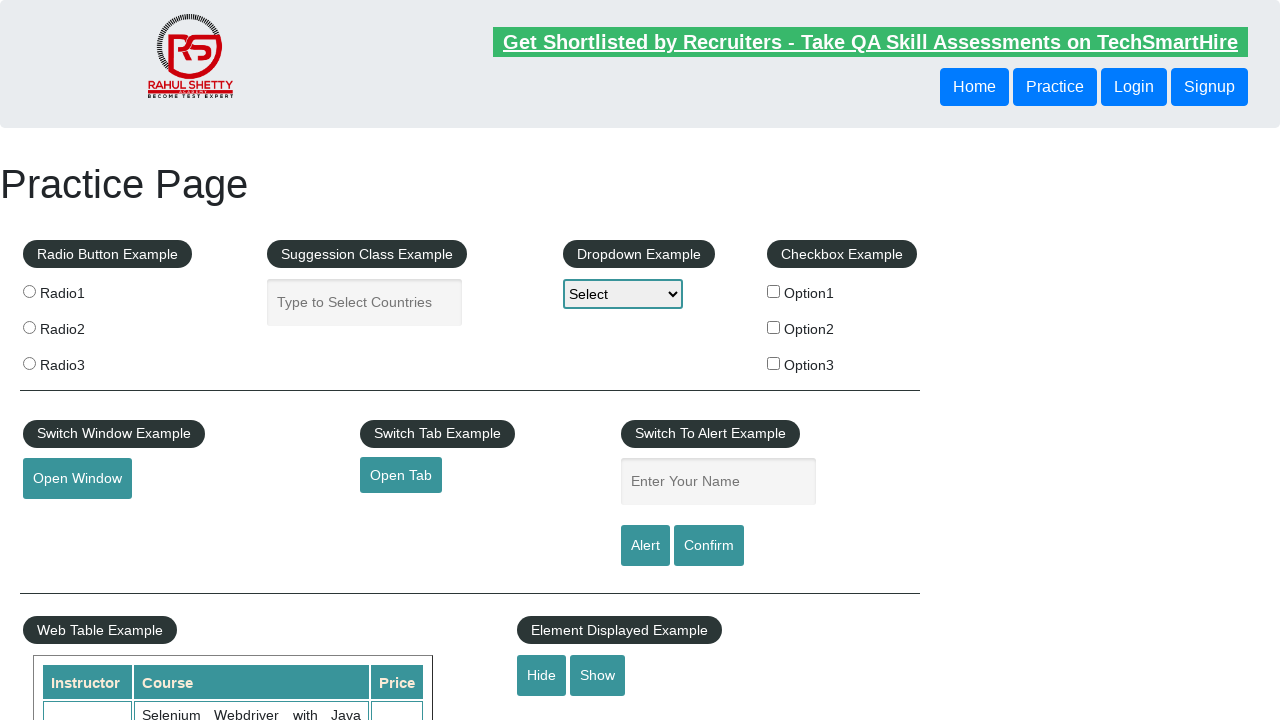

Verified text element is now hidden
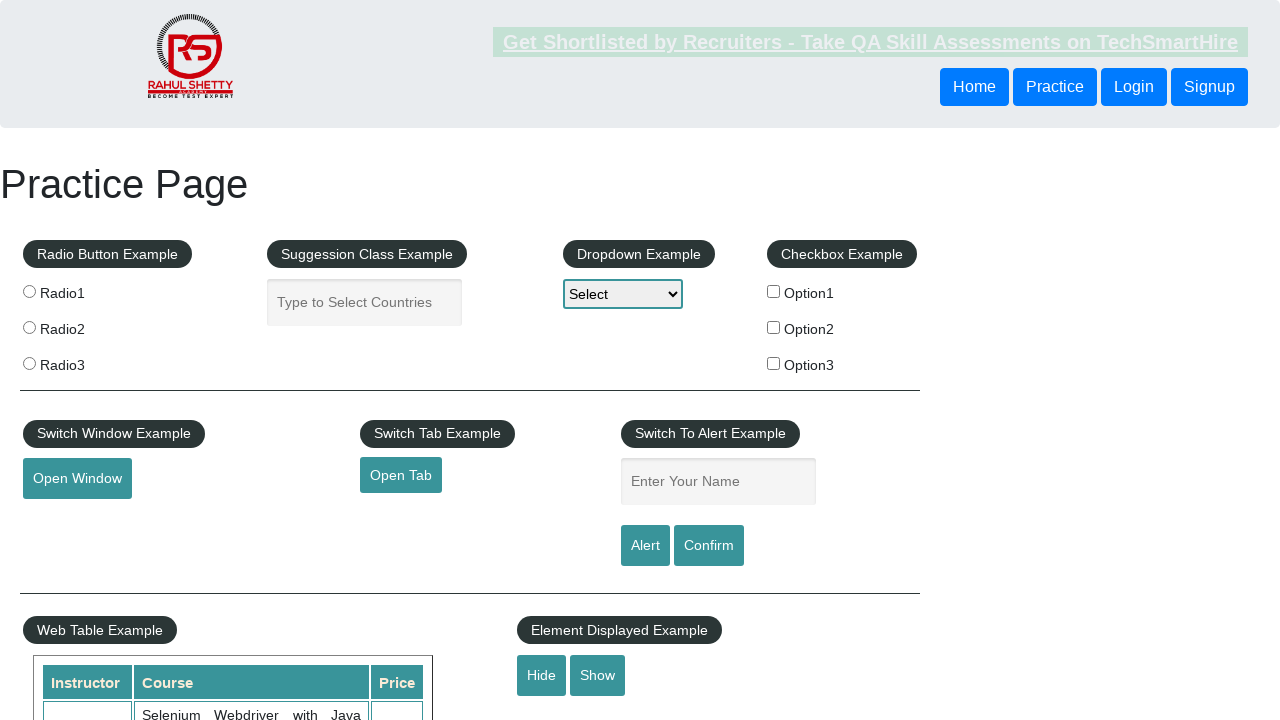

Set up dialog handler to accept all dialogs
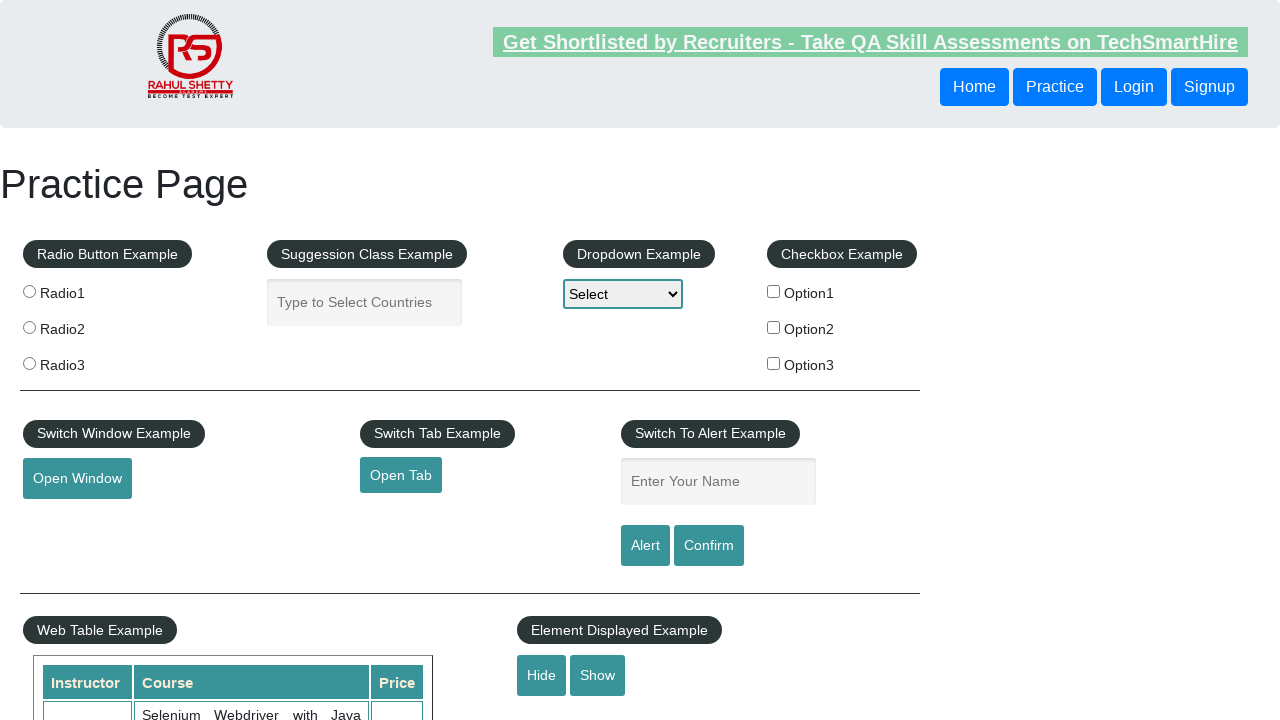

Clicked confirm button which triggered a dialog at (709, 546) on #confirmbtn
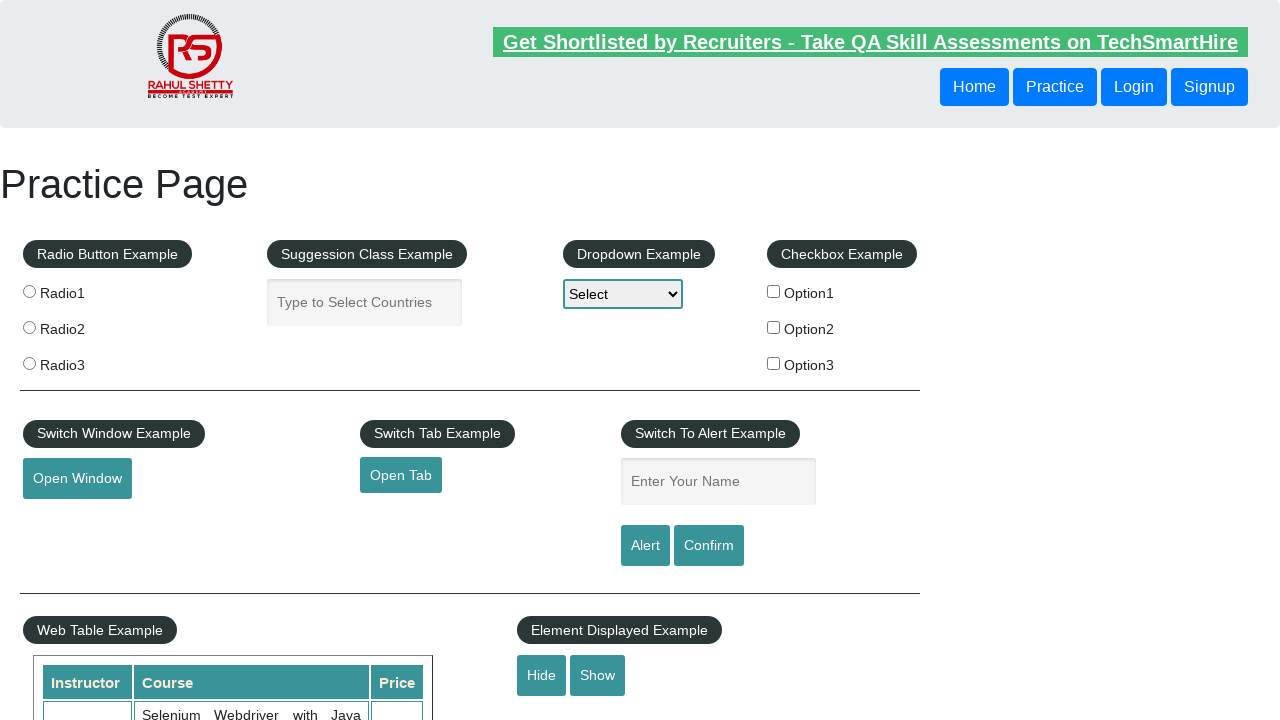

Hovered over mouse hover element at (83, 361) on #mousehover
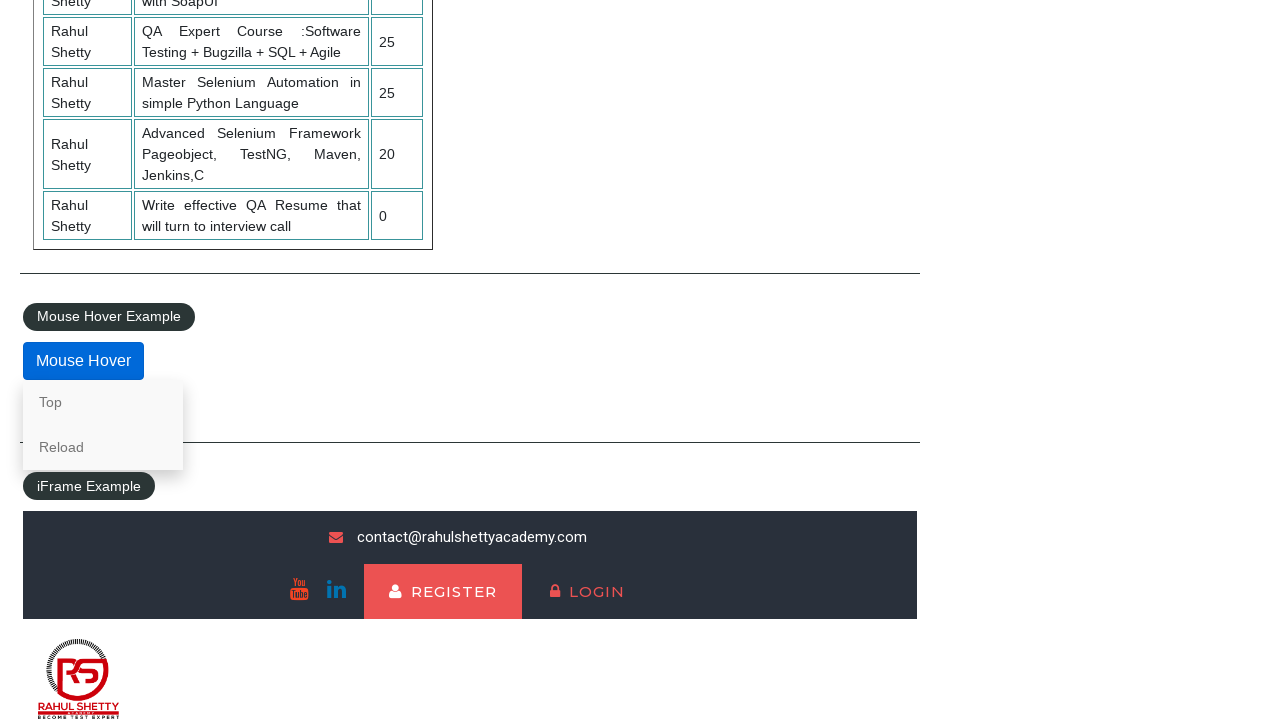

Clicked lifetime access link in iframe at (307, 675) on #courses-iframe >> internal:control=enter-frame >> li a[href*='lifetime-access']
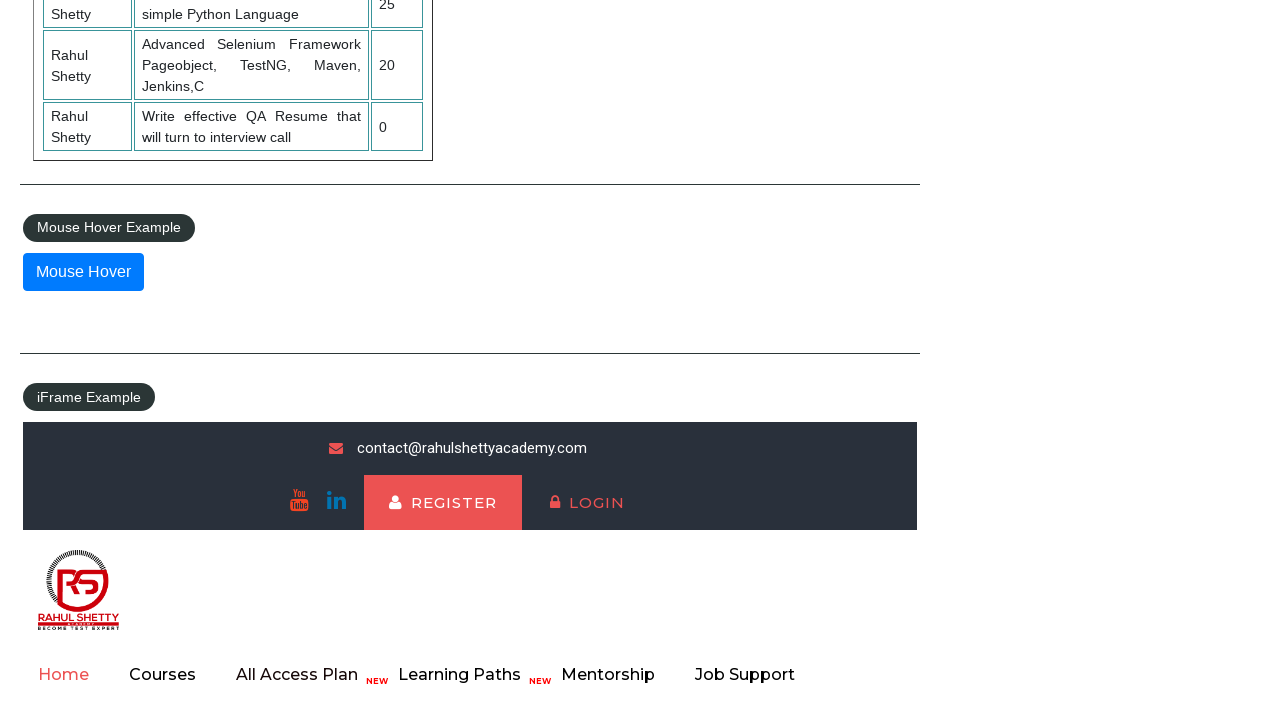

Verified text element in iframe is loaded
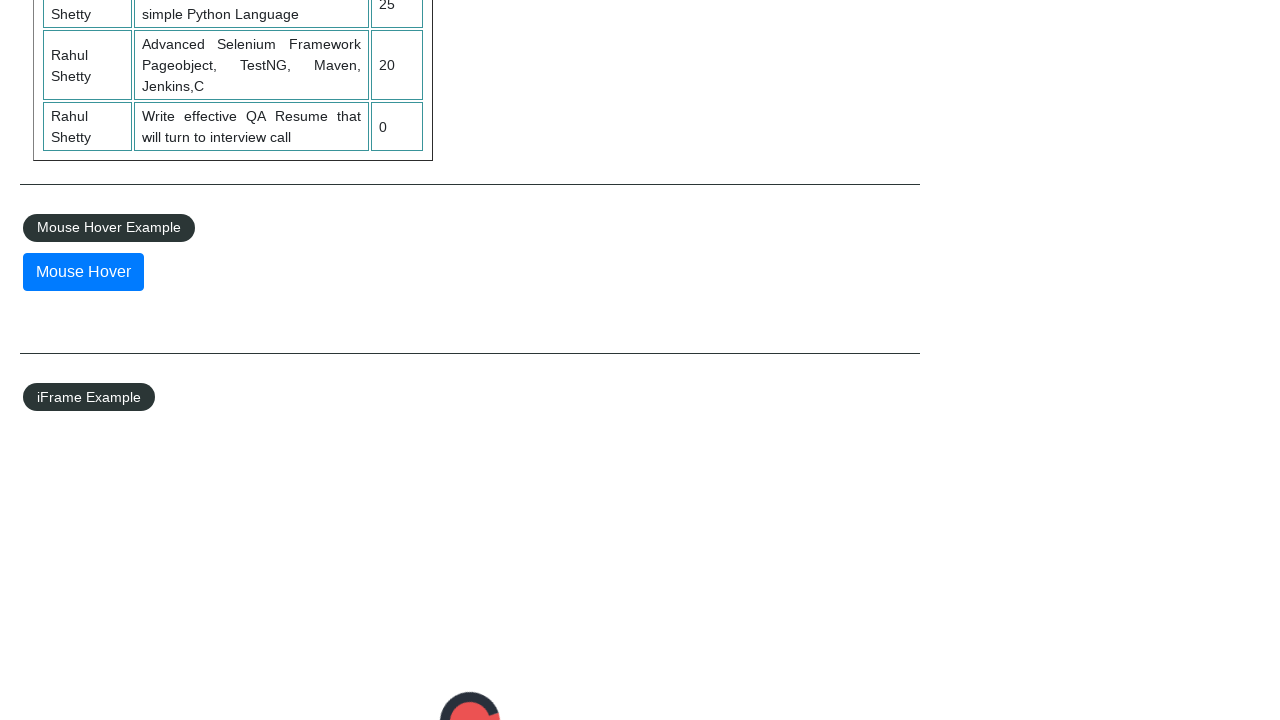

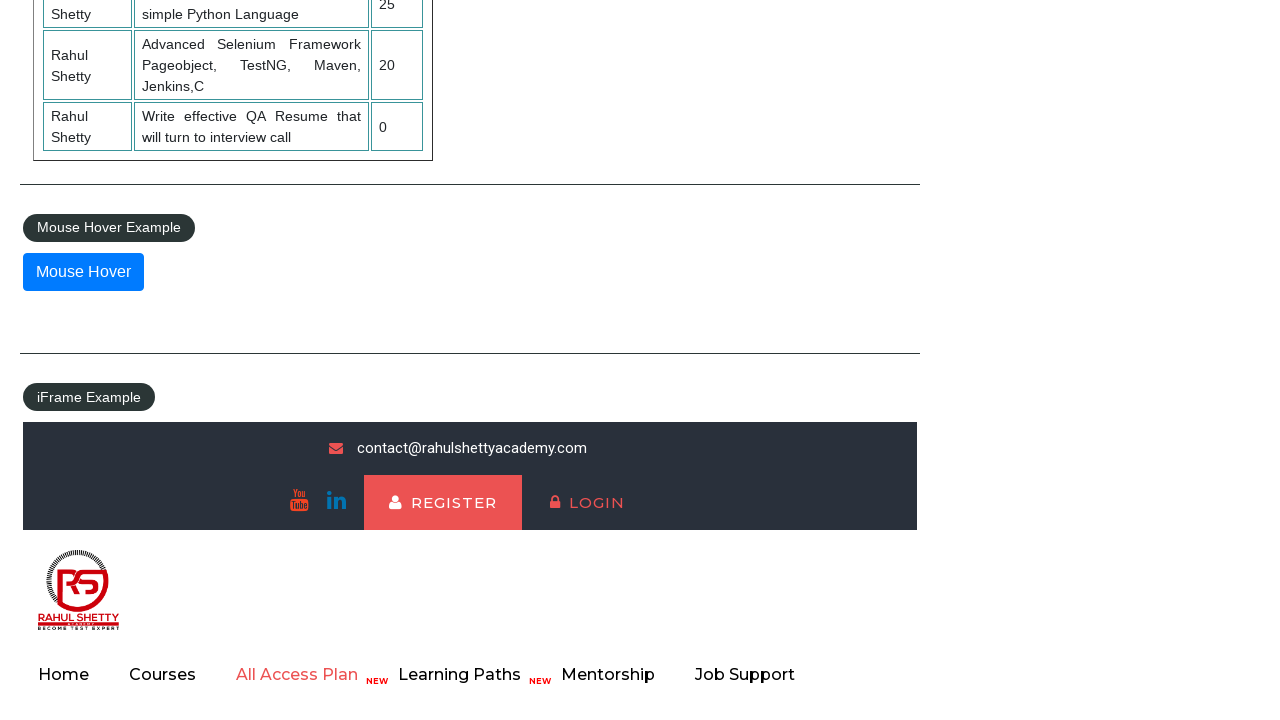